Tests the Nevada ePro purchase order search functionality by clicking the search button without filters and verifying that search results load with pagination information.

Starting URL: https://nevadaepro.com/bso/view/search/external/advancedSearchPurchaseOrder.xhtml

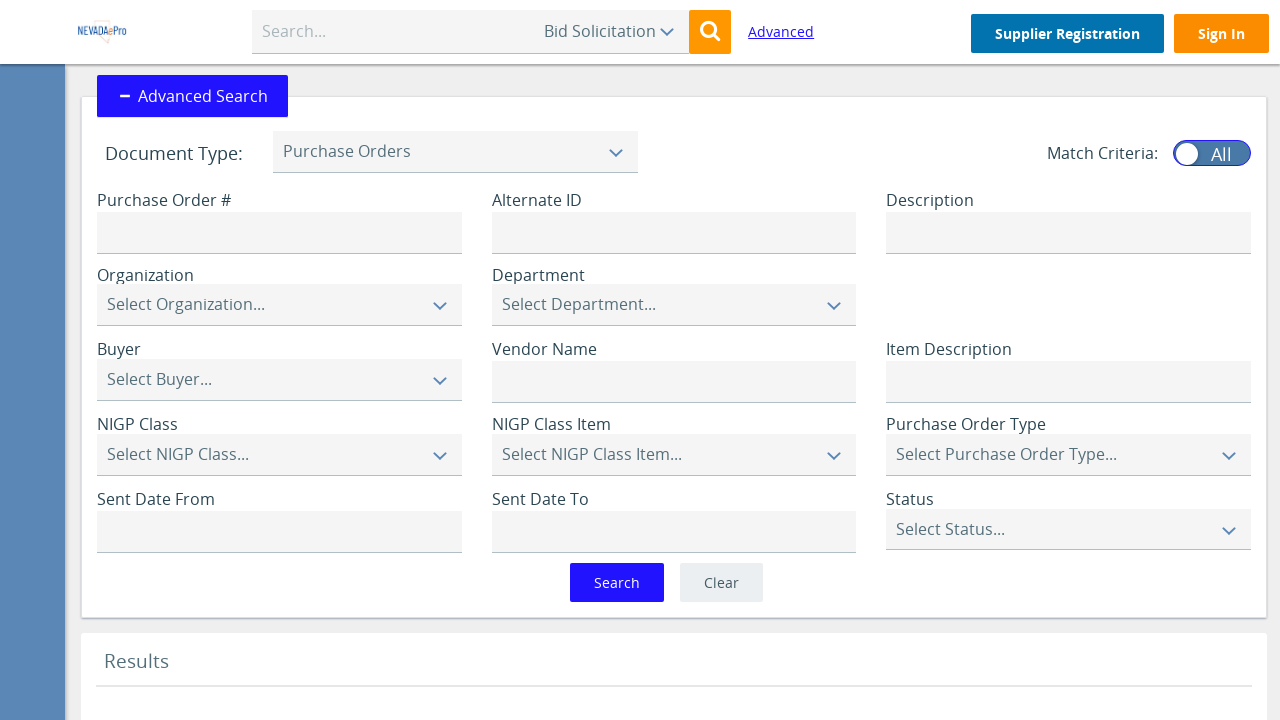

Waited for page to fully load with networkidle state
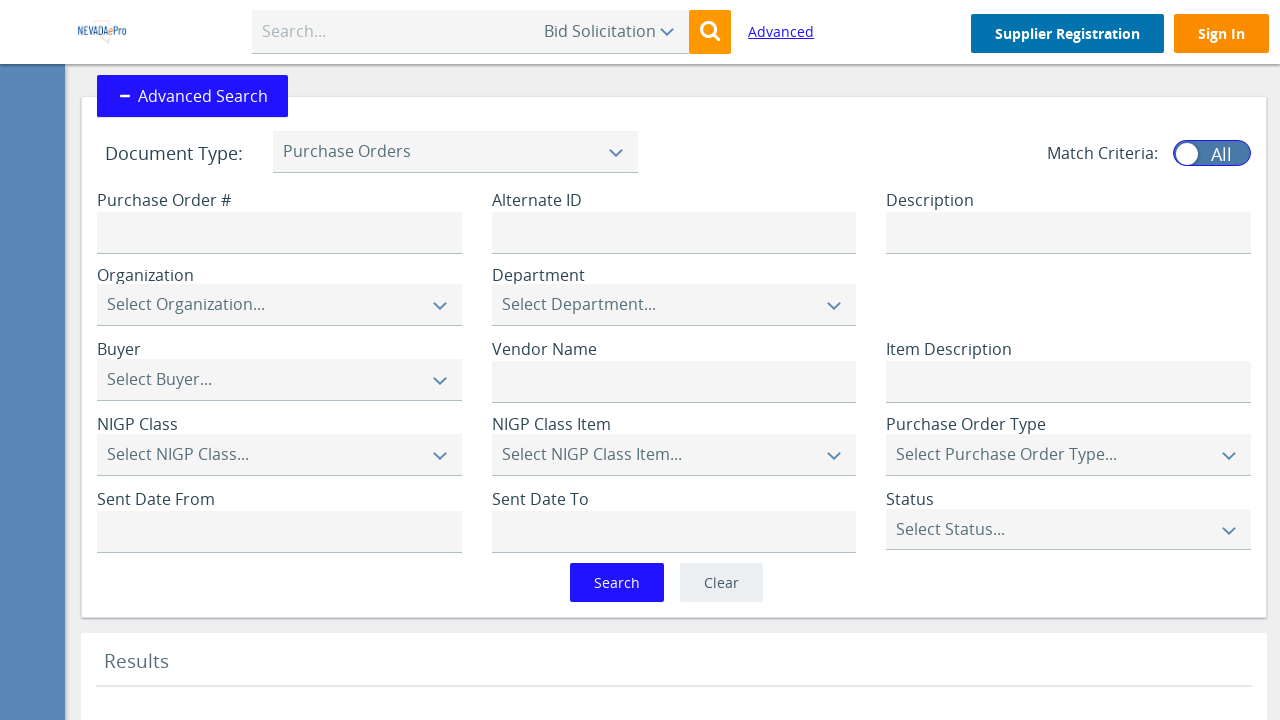

Clicked Search button to retrieve all purchase orders without filters at (617, 582) on button:has-text("Search")
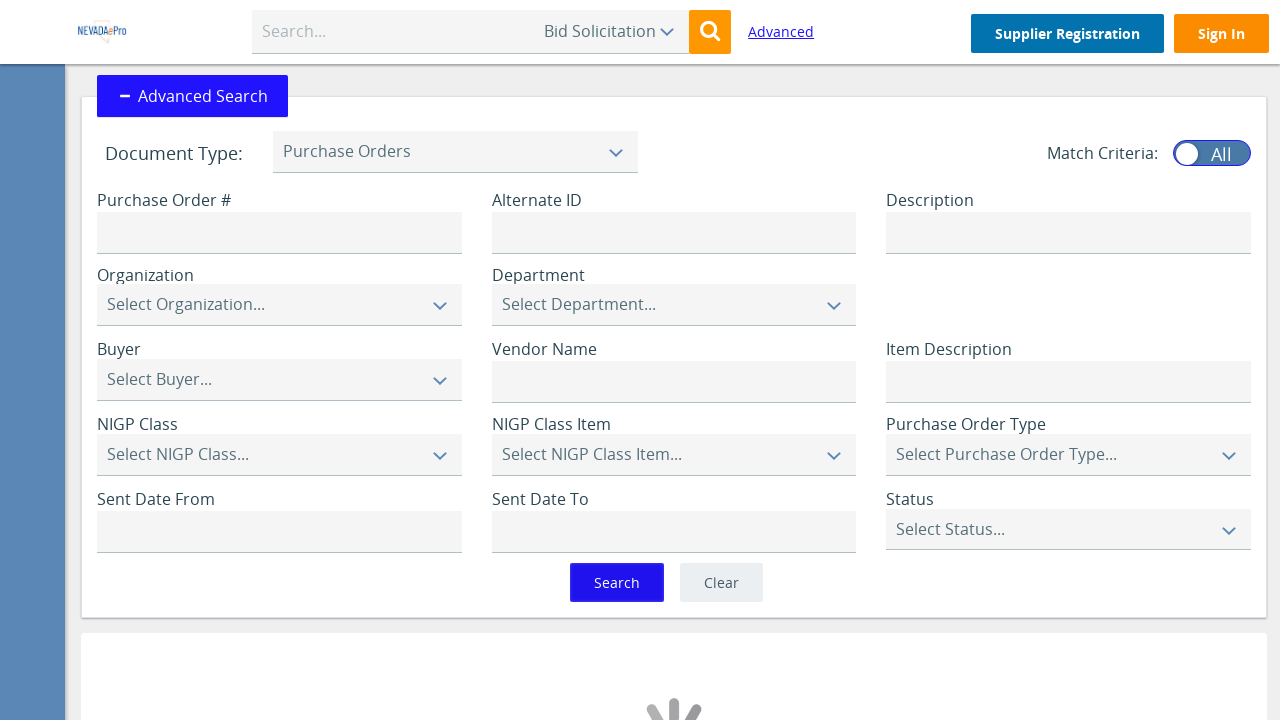

Search results loaded with pagination information displayed
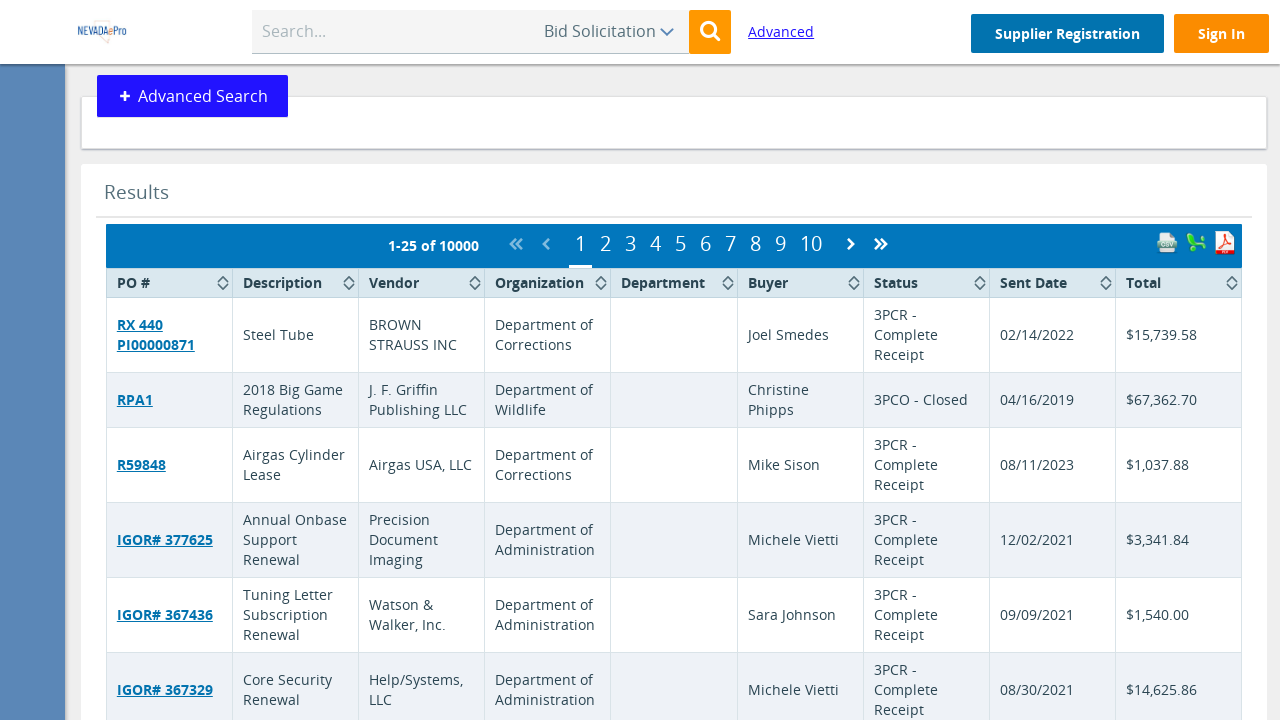

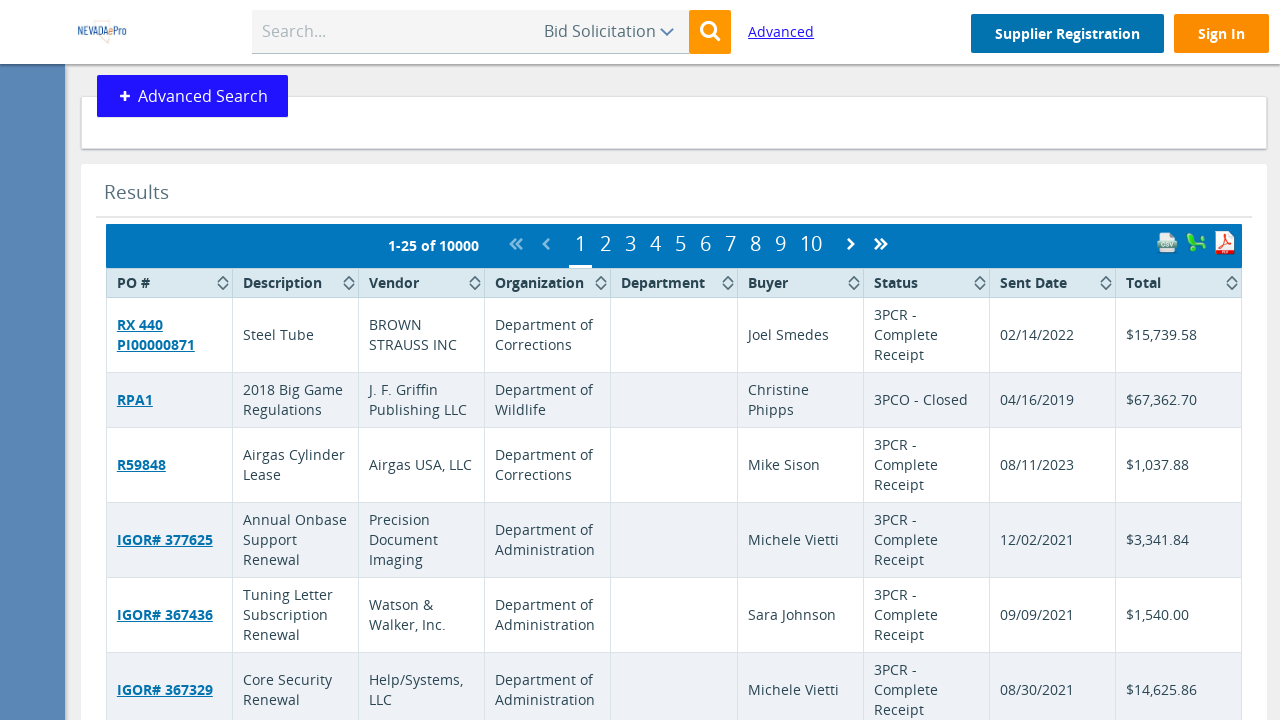